Tests dropdown selection functionality by selecting options using different methods (by index, value, and visible text)

Starting URL: https://demoqa.com/select-menu/

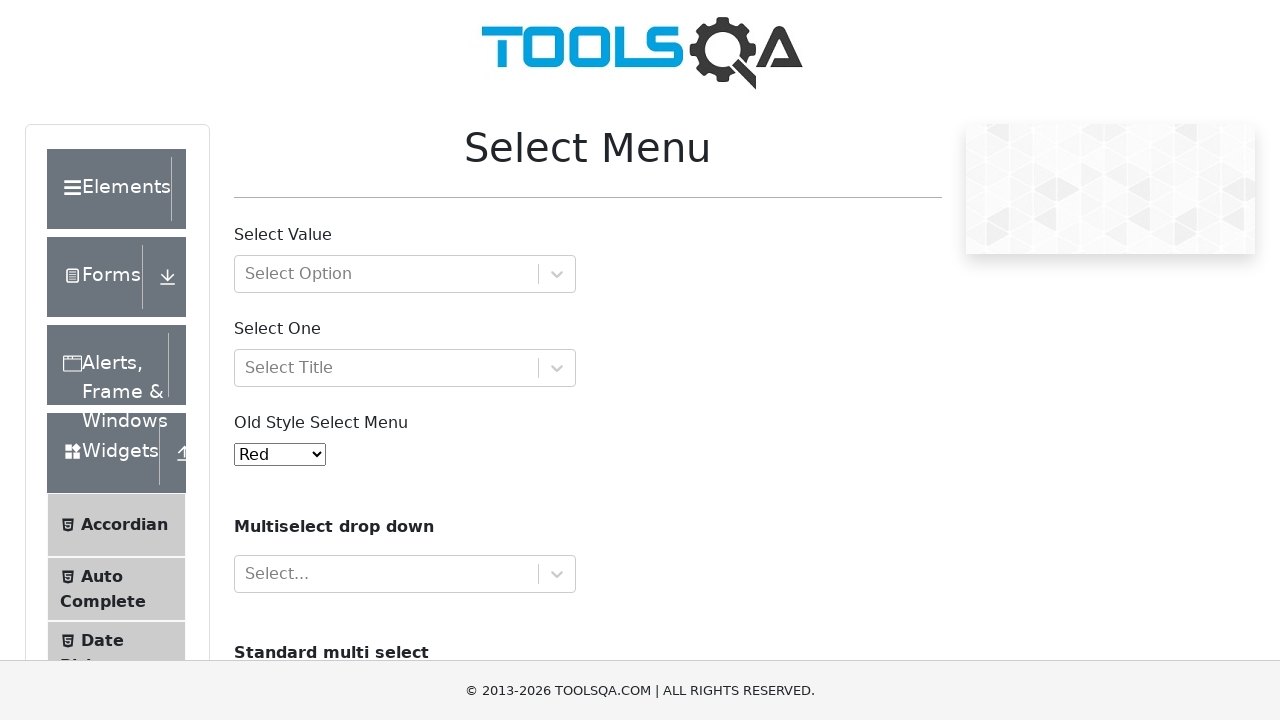

Located the select dropdown element with id 'oldSelectMenu'
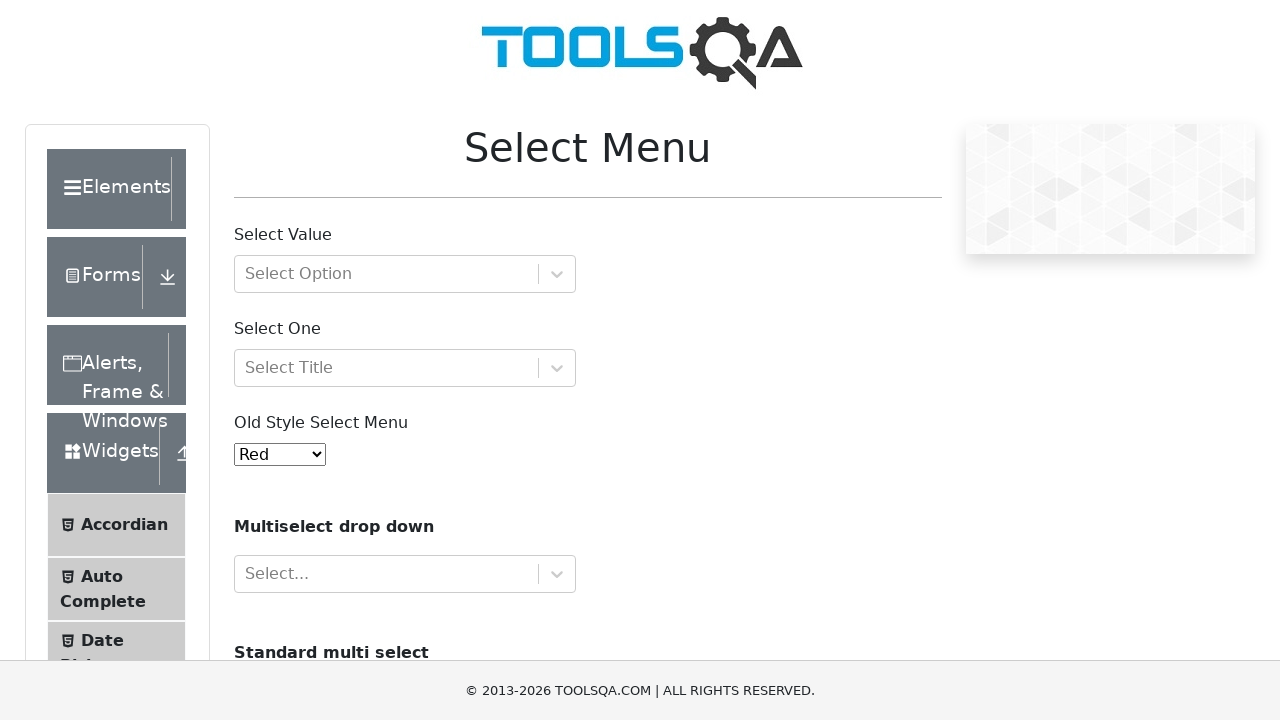

Selected dropdown option by index 4 (5th option) on #oldSelectMenu
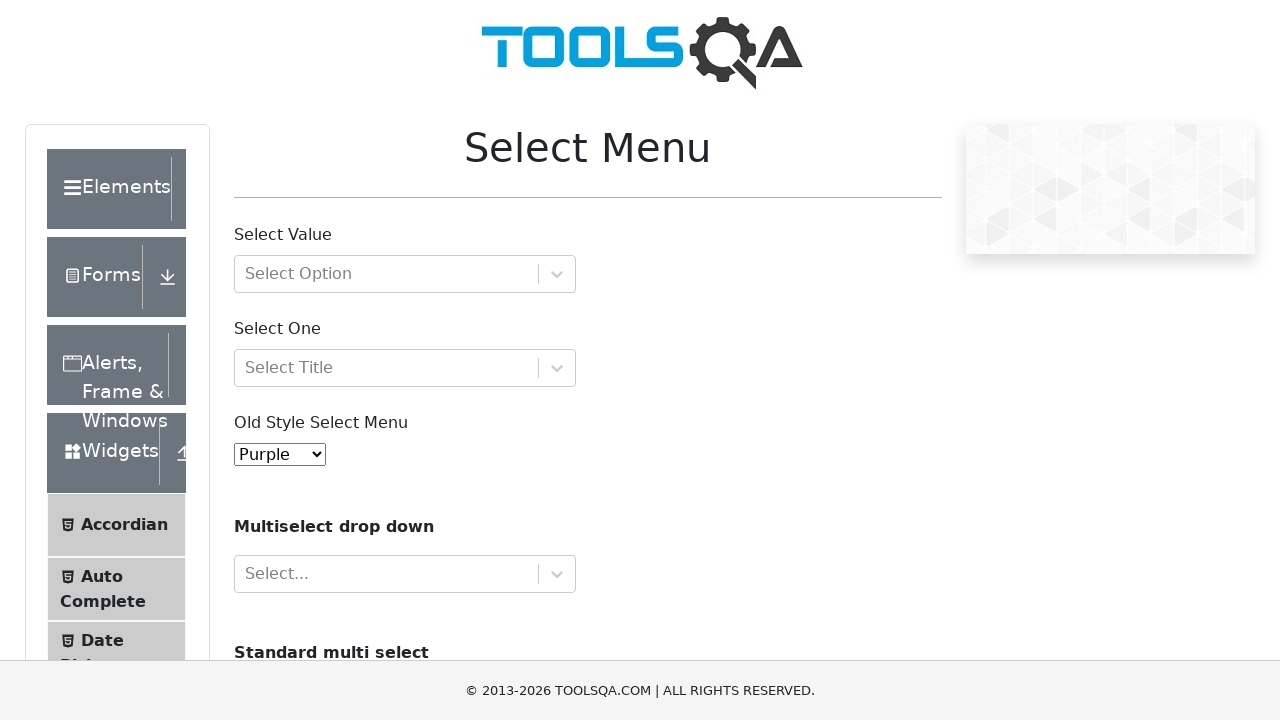

Selected dropdown option by value '6' on #oldSelectMenu
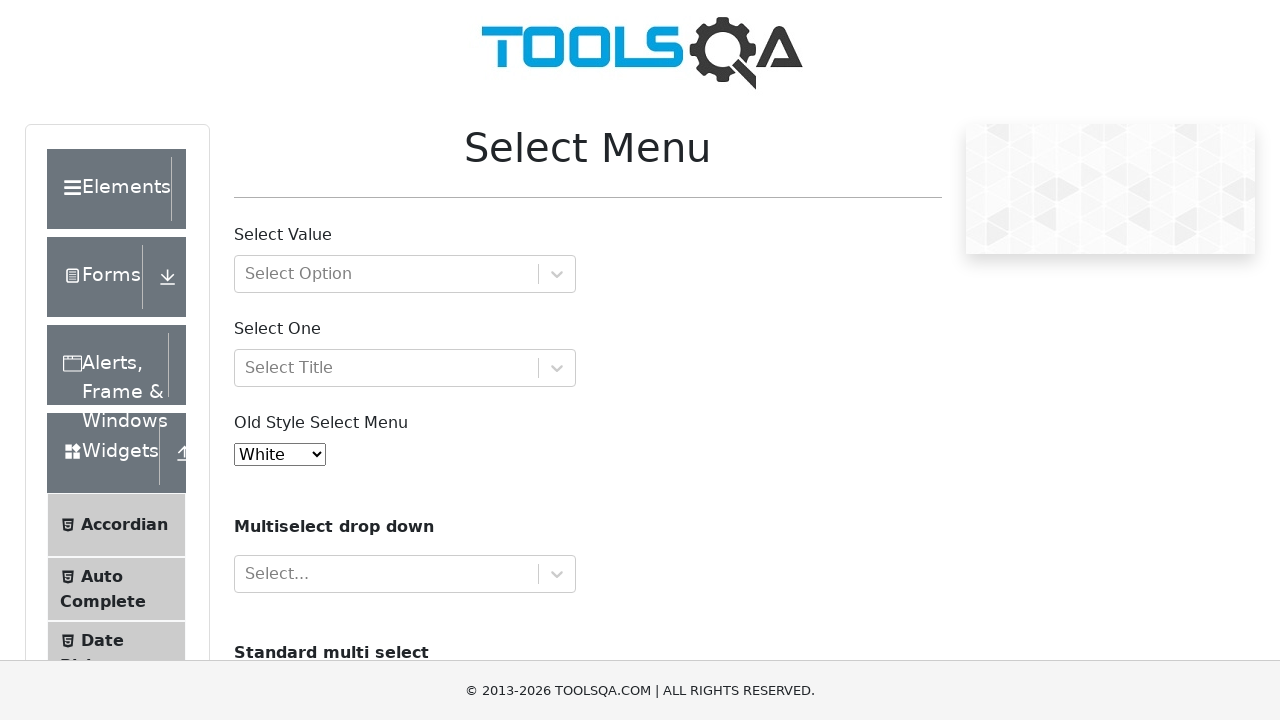

Selected dropdown option by visible text 'Magenta' on #oldSelectMenu
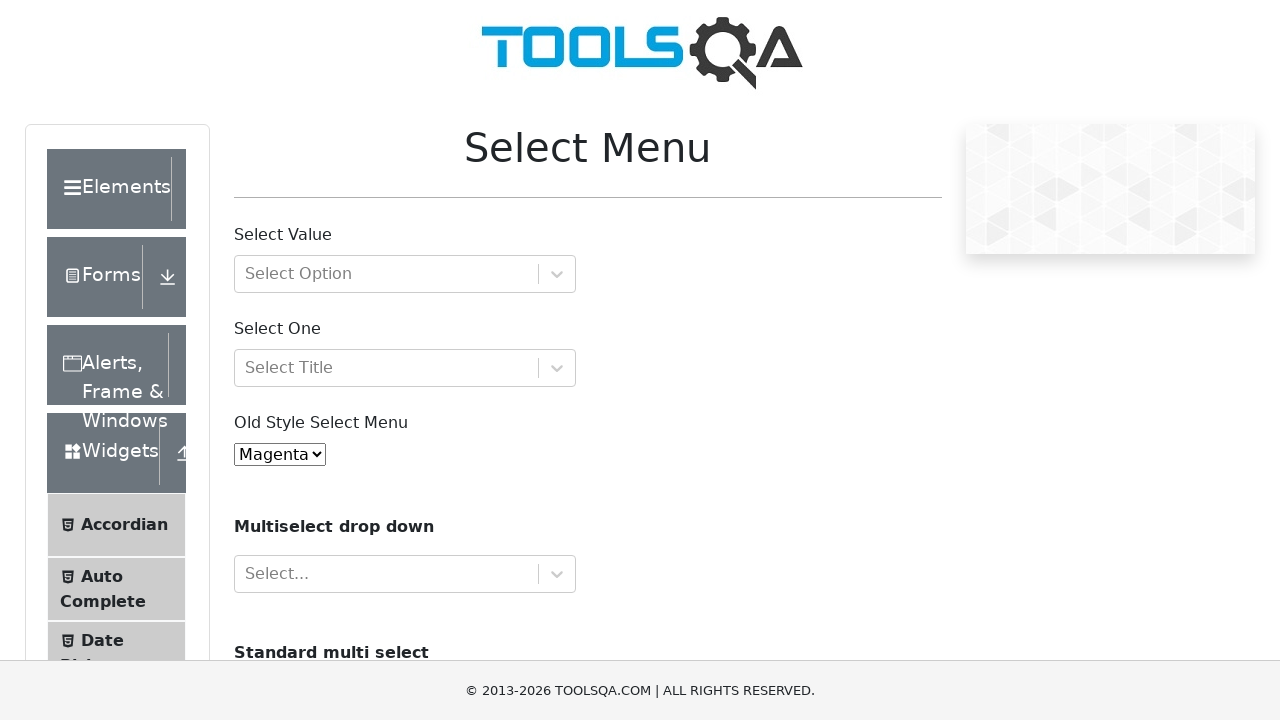

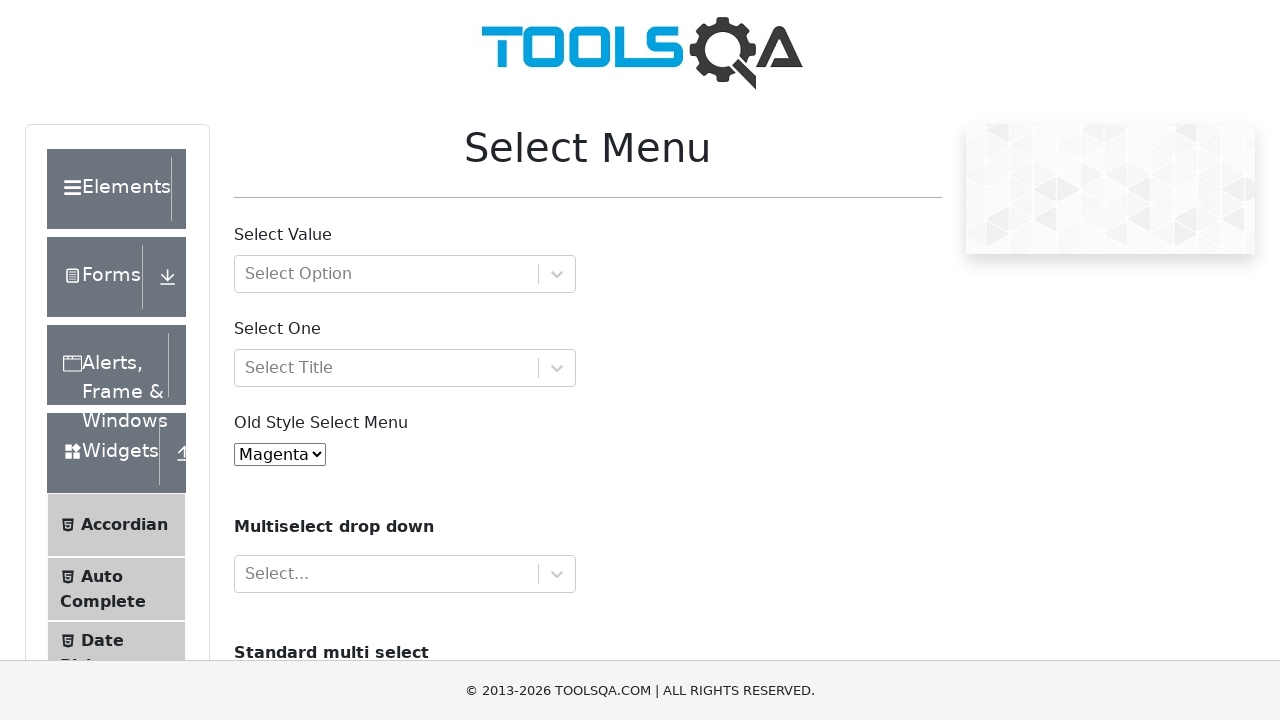